Tests JavaScript simple alert by clicking the alert button and accepting the alert popup

Starting URL: https://the-internet.herokuapp.com/javascript_alerts

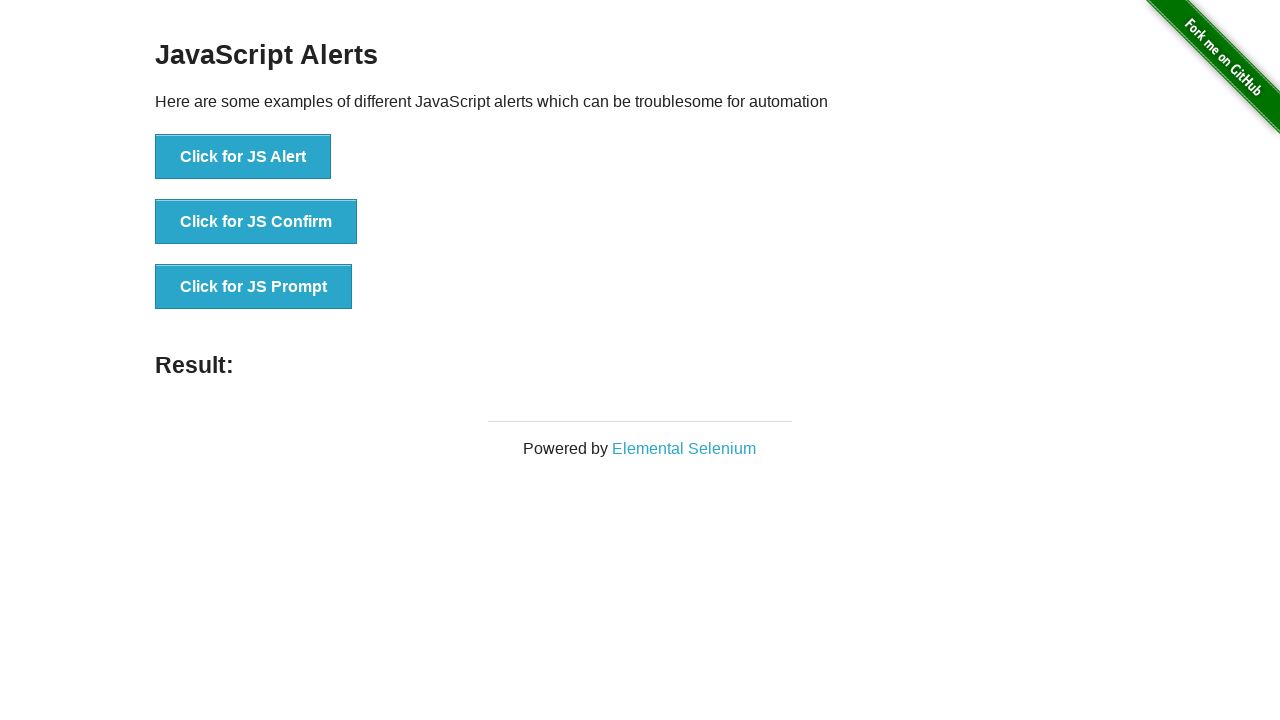

Set up dialog handler to automatically accept alerts
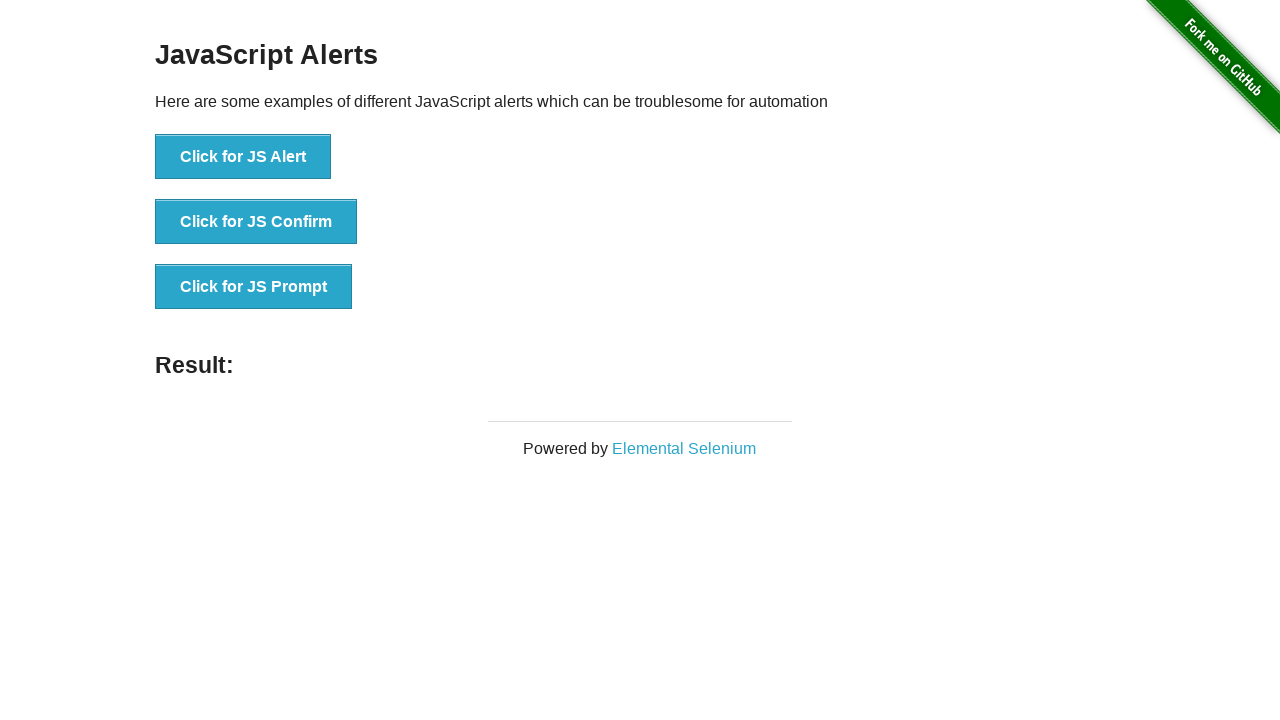

Clicked the 'Click for JS Alert' button to trigger the JavaScript alert at (243, 157) on xpath=//button[normalize-space()='Click for JS Alert']
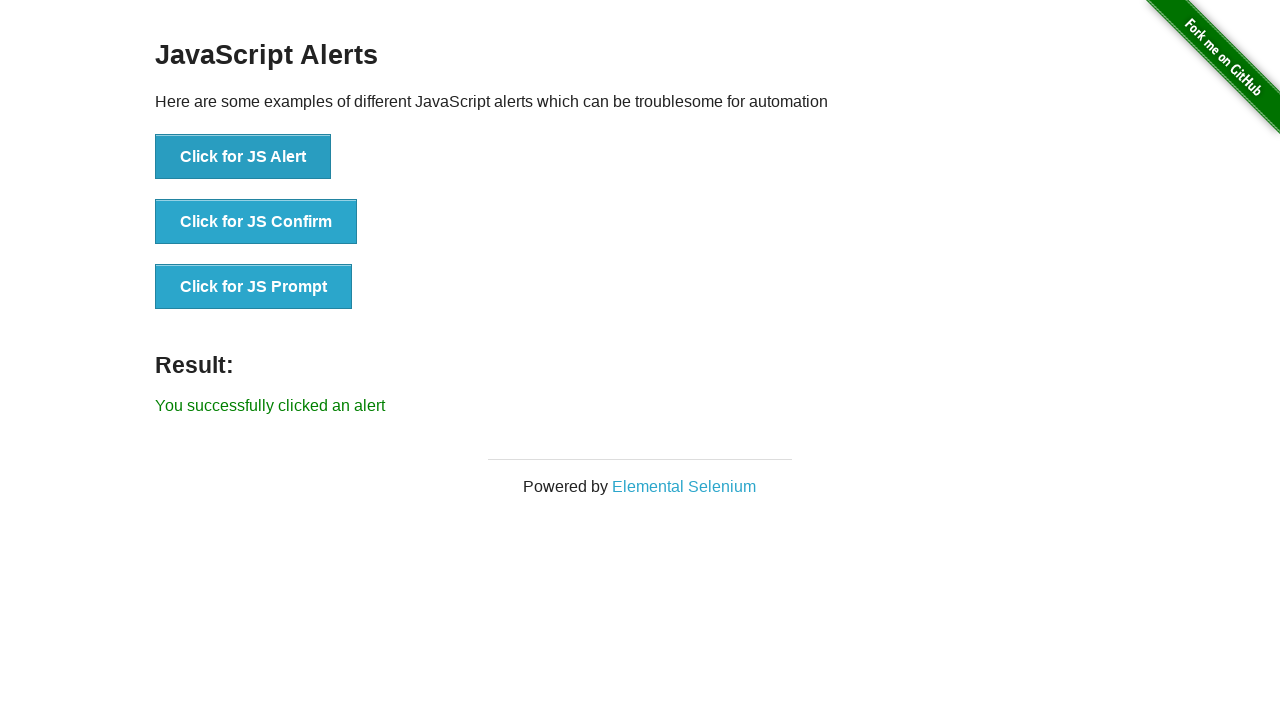

Alert was accepted and result message appeared
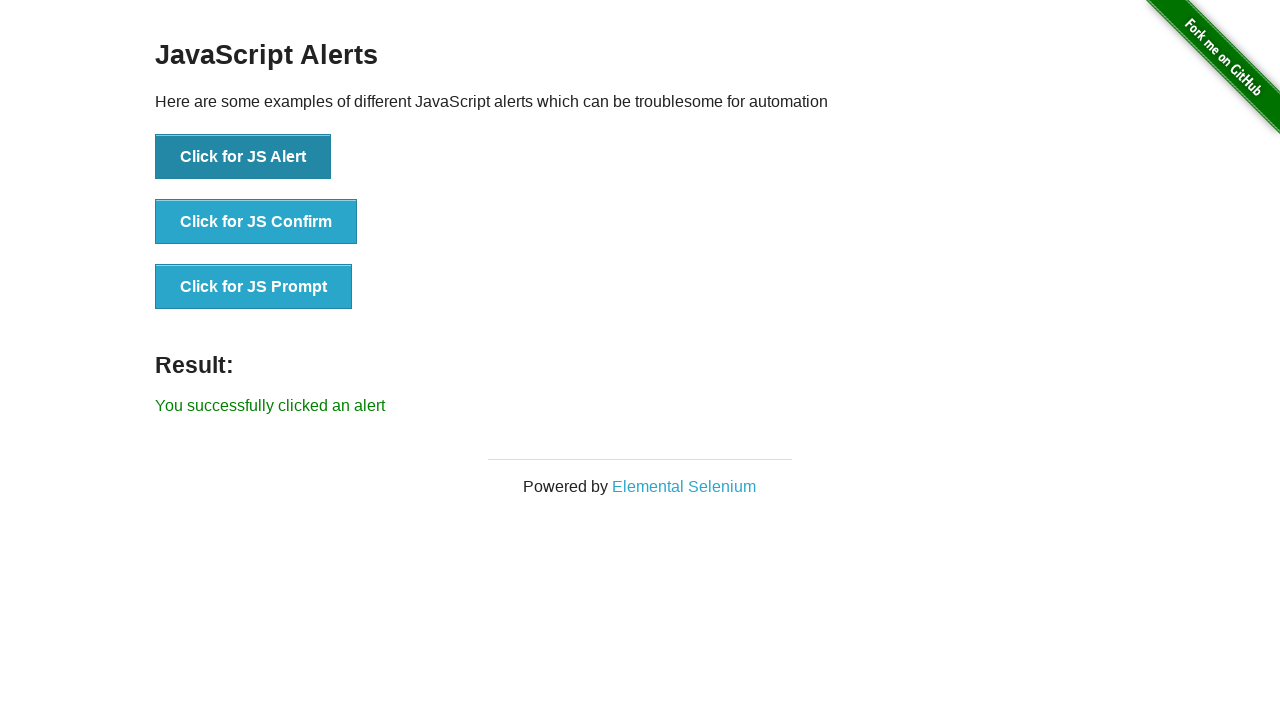

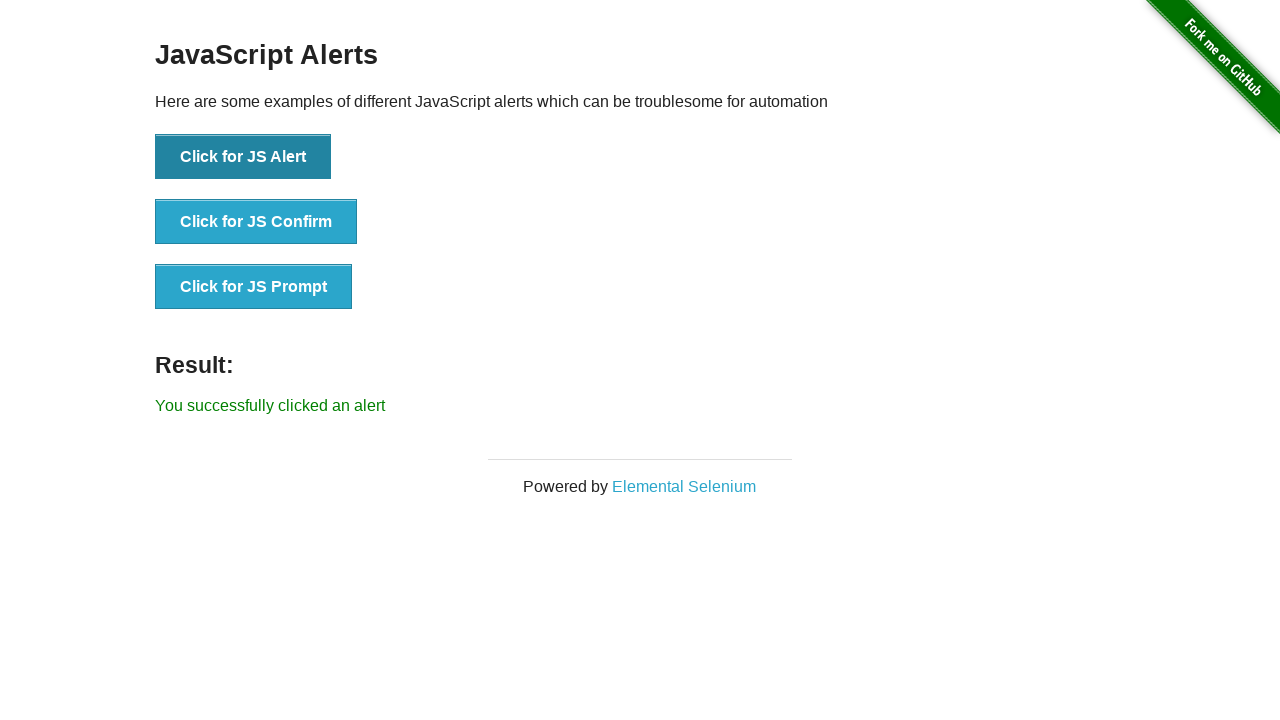